Tests that Clear completed button is hidden when there are no completed items

Starting URL: https://demo.playwright.dev/todomvc

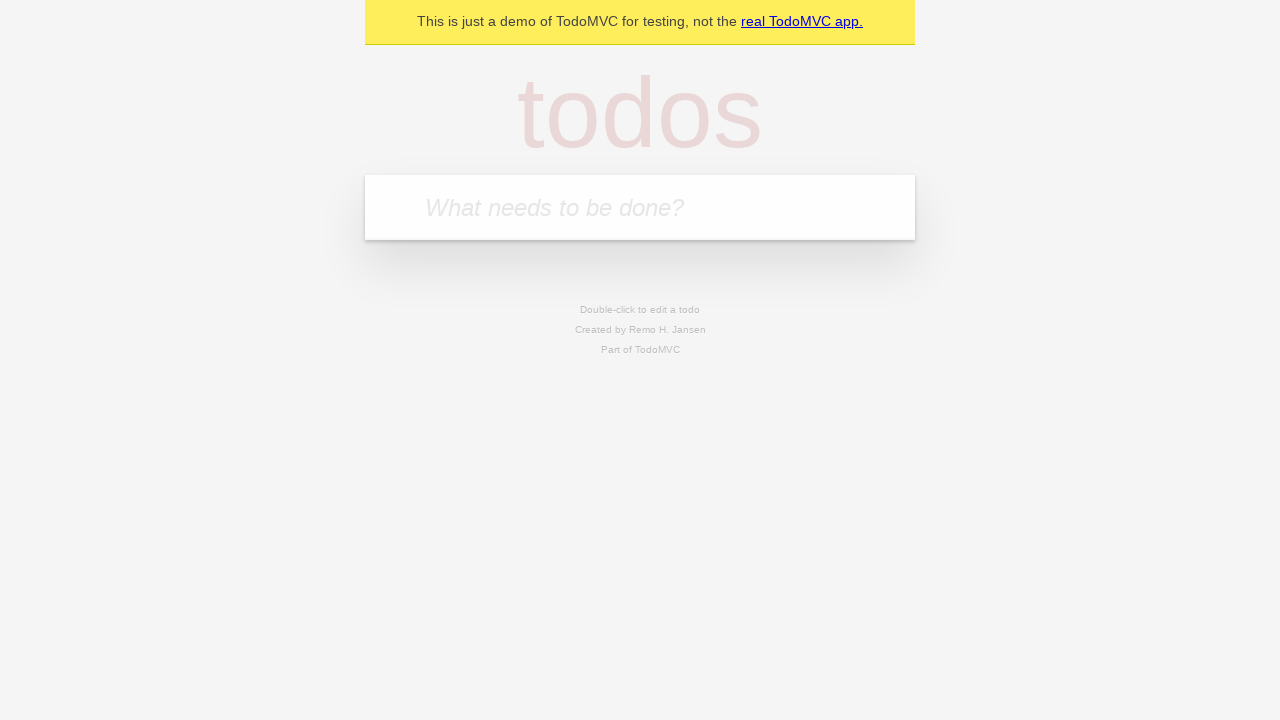

Filled todo input with 'buy some cheese' on internal:attr=[placeholder="What needs to be done?"i]
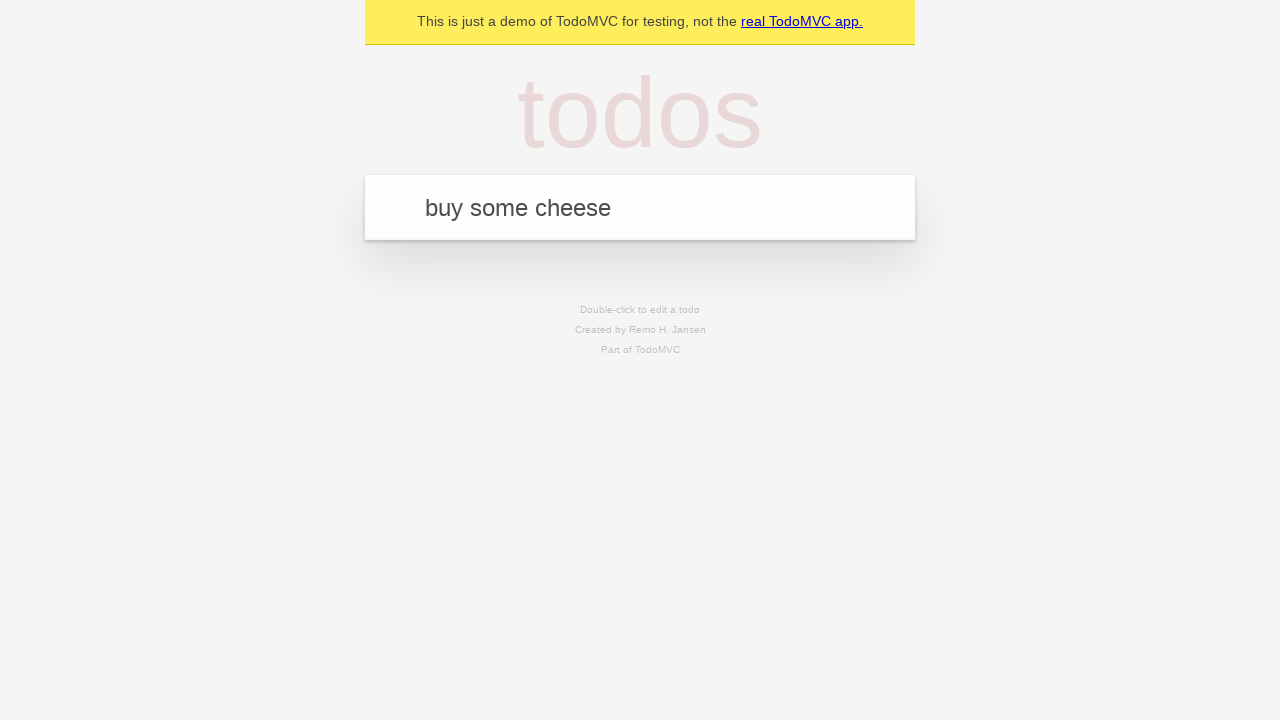

Pressed Enter to add first todo on internal:attr=[placeholder="What needs to be done?"i]
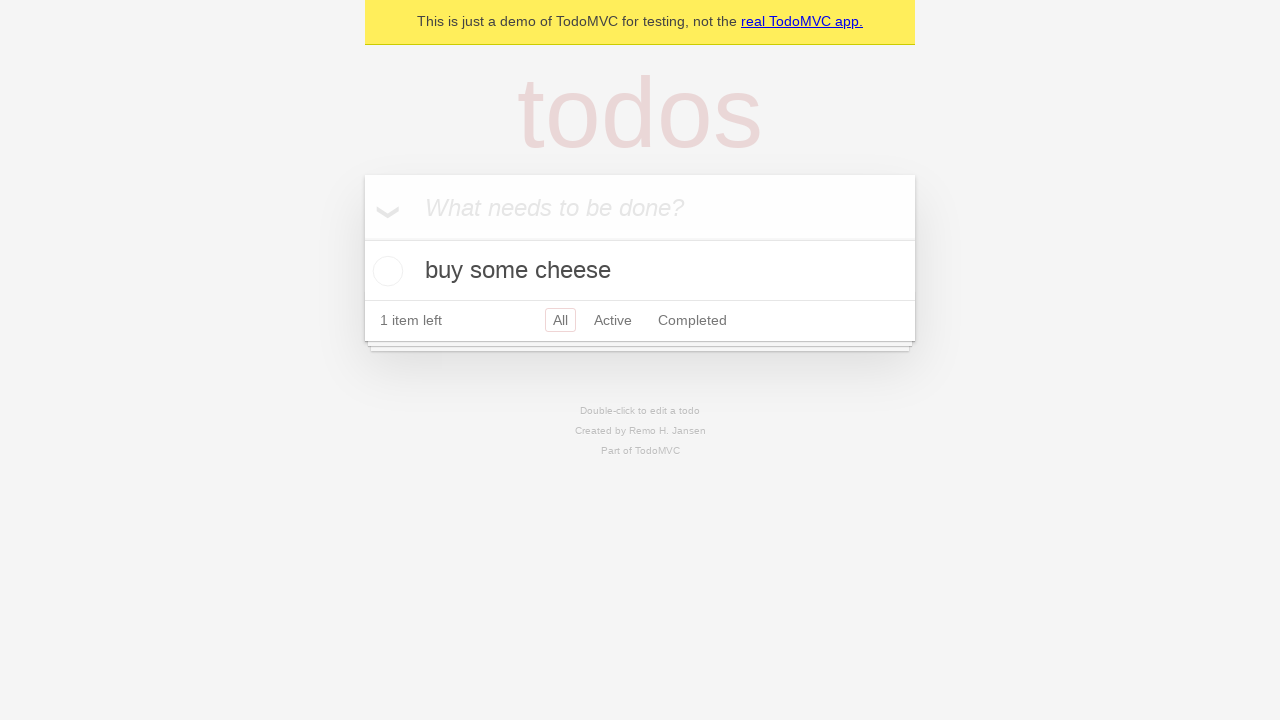

Filled todo input with 'feed the cat' on internal:attr=[placeholder="What needs to be done?"i]
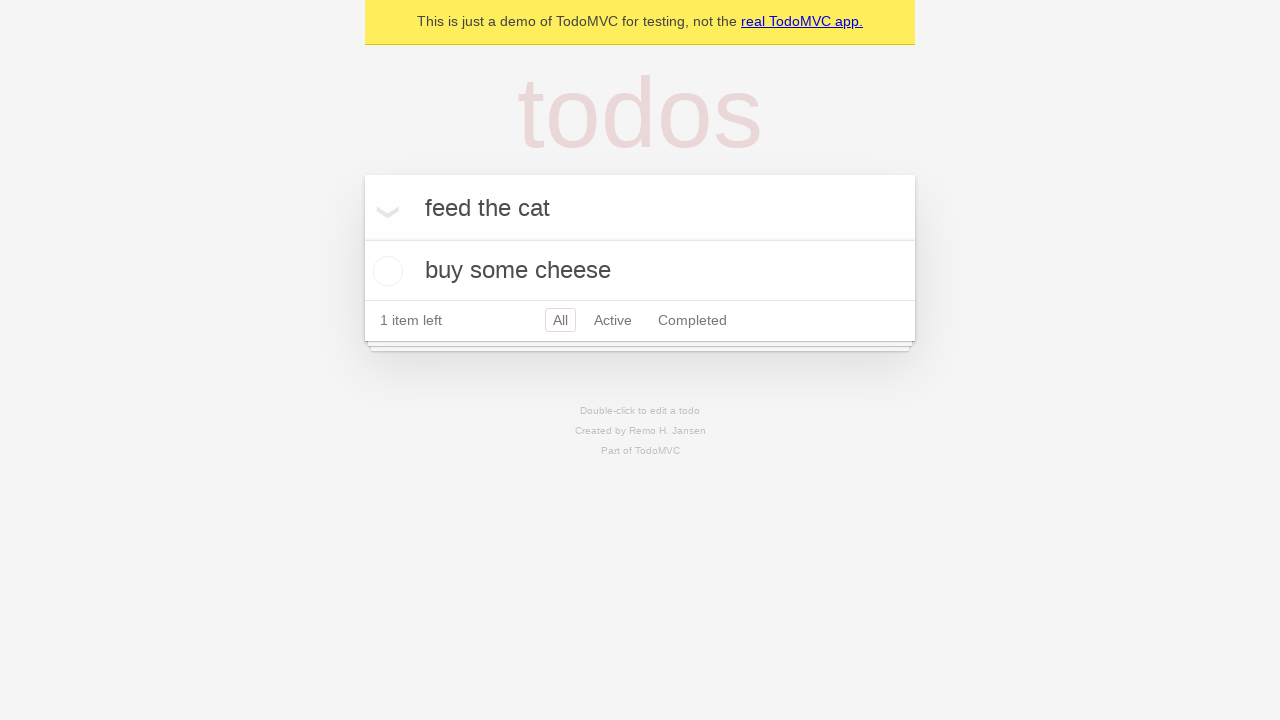

Pressed Enter to add second todo on internal:attr=[placeholder="What needs to be done?"i]
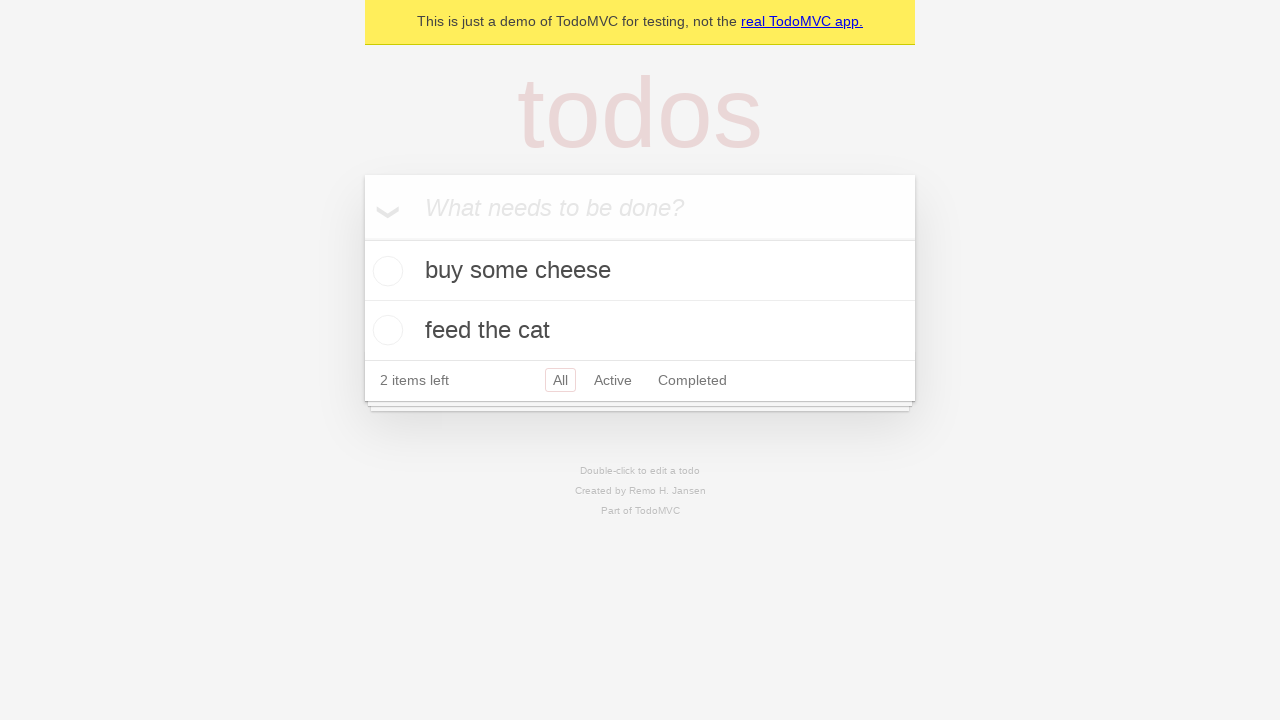

Filled todo input with 'book a doctors appointment' on internal:attr=[placeholder="What needs to be done?"i]
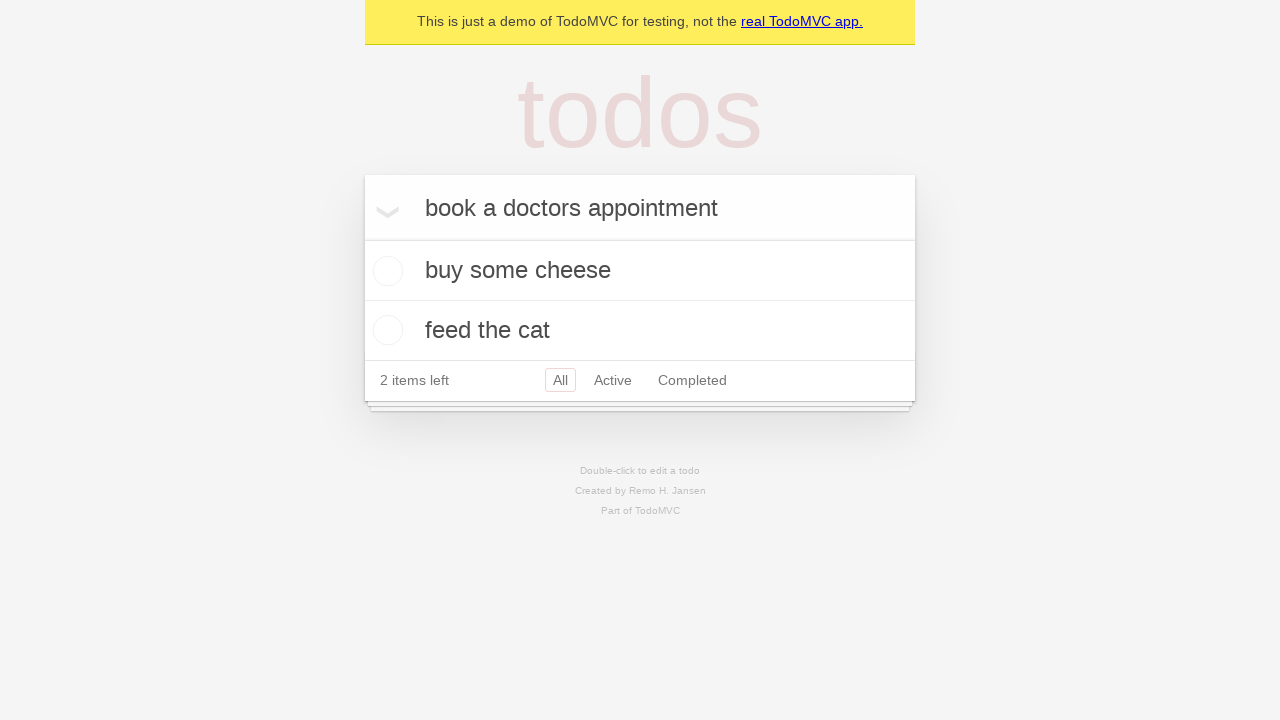

Pressed Enter to add third todo on internal:attr=[placeholder="What needs to be done?"i]
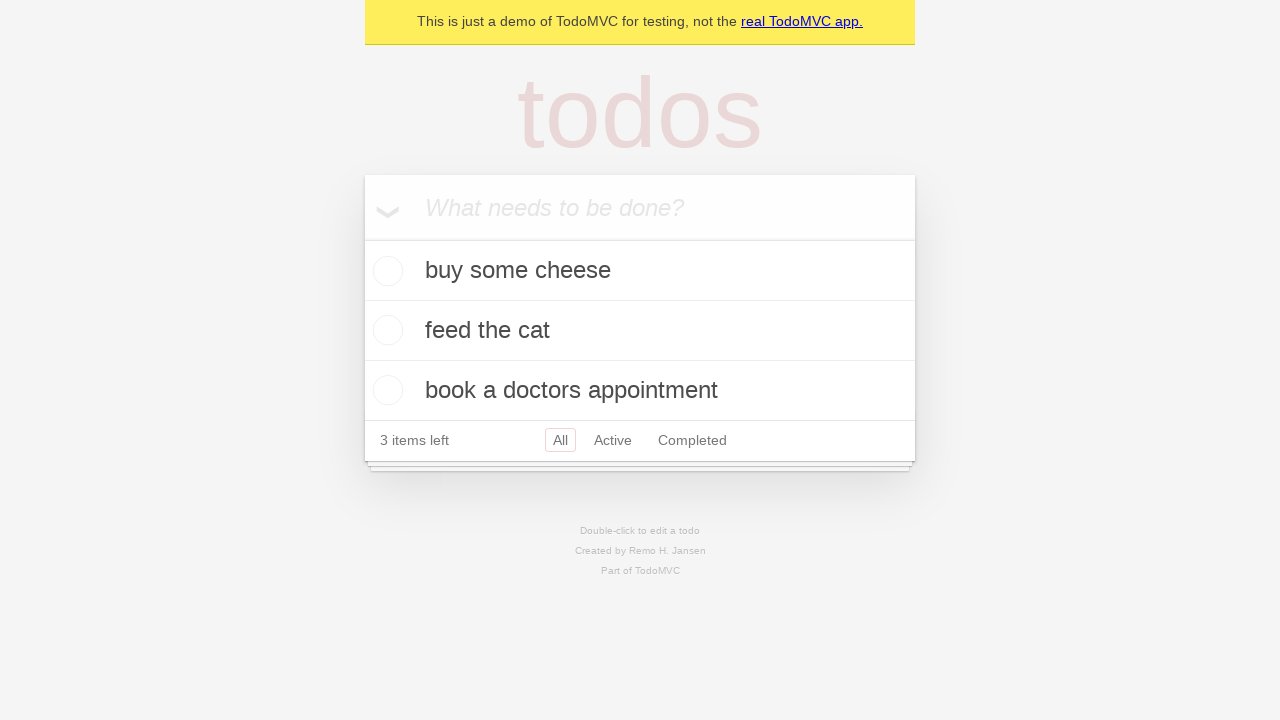

Checked the first todo item as completed at (385, 271) on .todo-list li .toggle >> nth=0
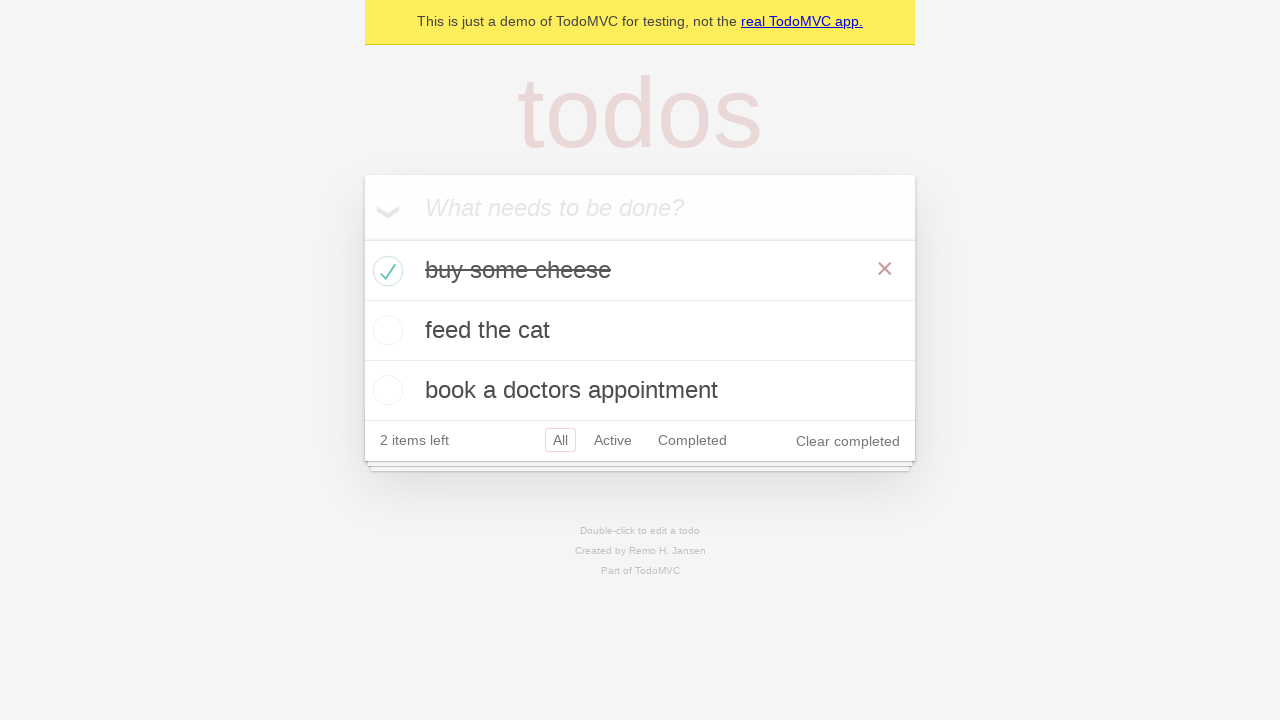

Clicked 'Clear completed' button to remove completed items at (848, 441) on internal:role=button[name="Clear completed"i]
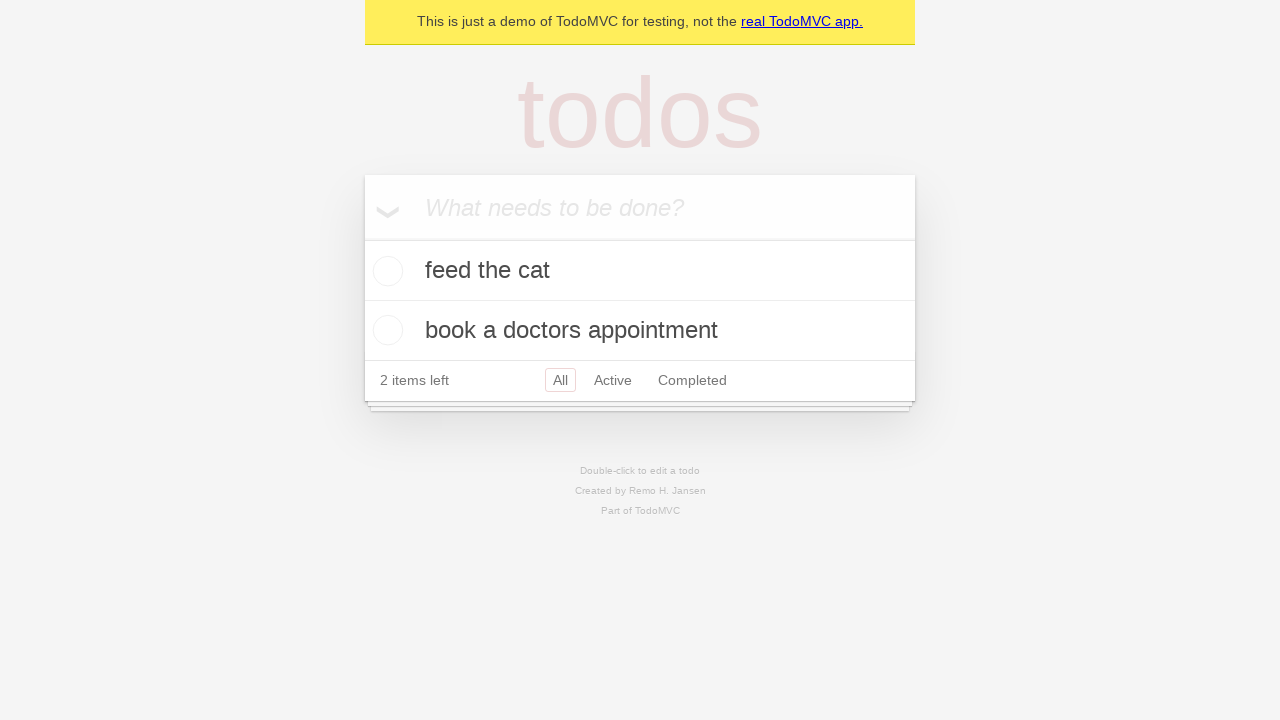

Waited 500ms for Clear completed button to be hidden
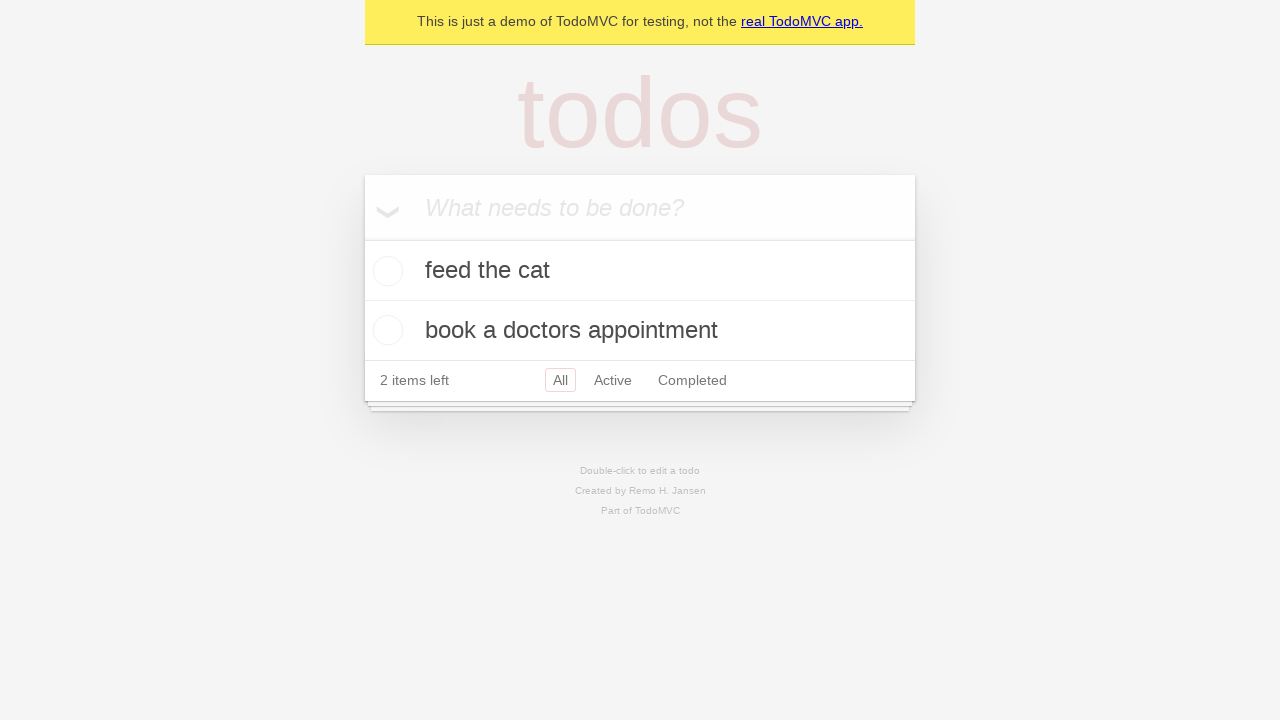

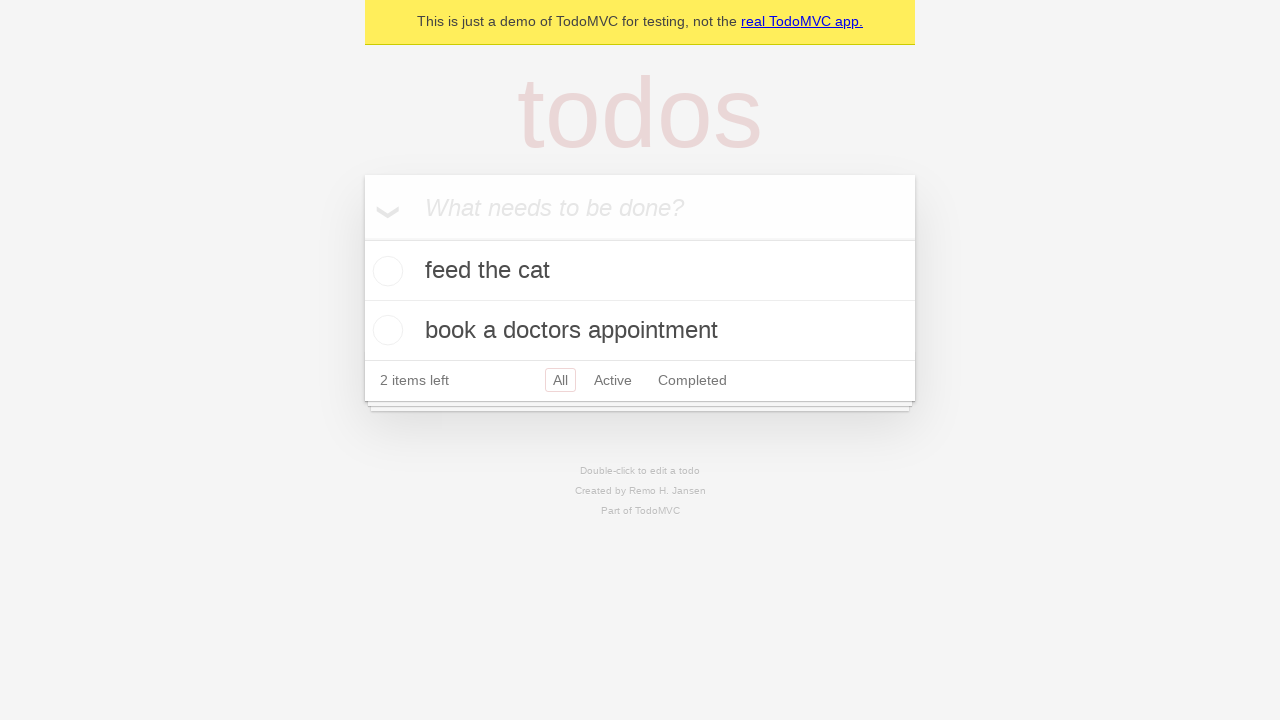